Tests JavaScript events on a test page by triggering various mouse and keyboard events on buttons including blur, click, context menu, double click, focus, keydown, keyup, keypress, mouseover, mouseleave, and mousedown events.

Starting URL: https://testpages.herokuapp.com/styled/events/javascript-events.html

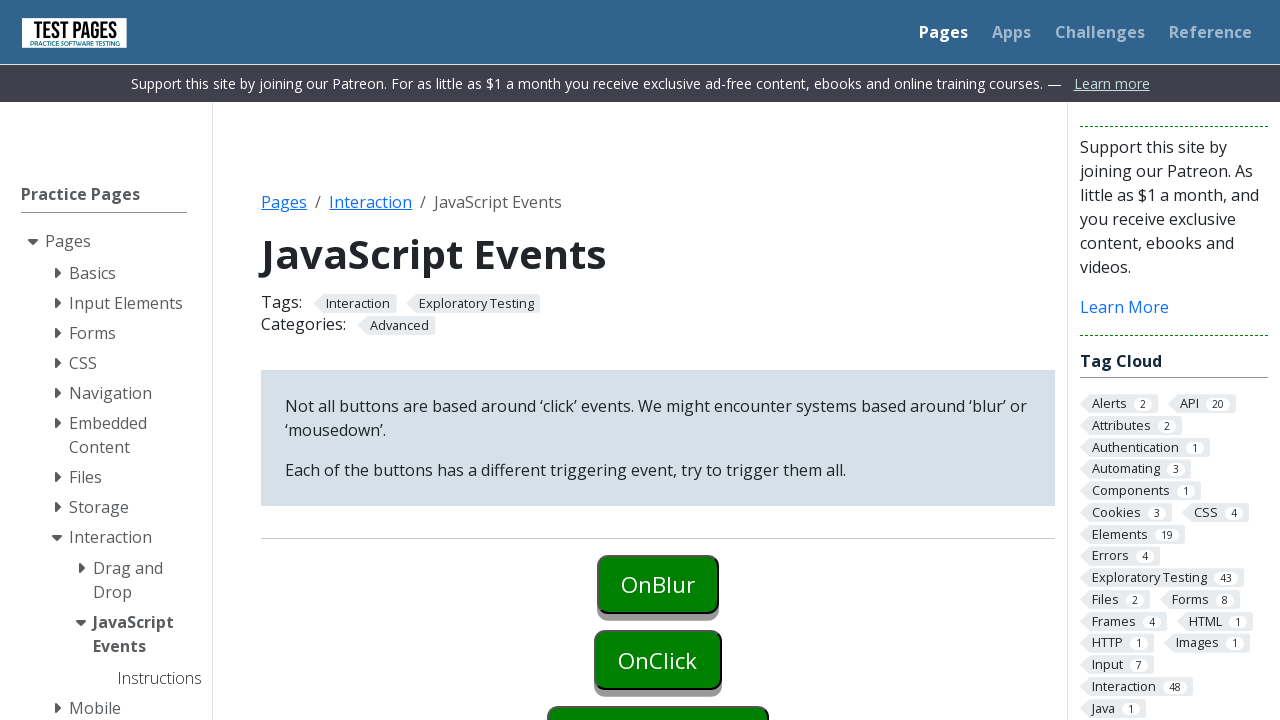

Clicked blur button to trigger blur event at (658, 584) on #onblur
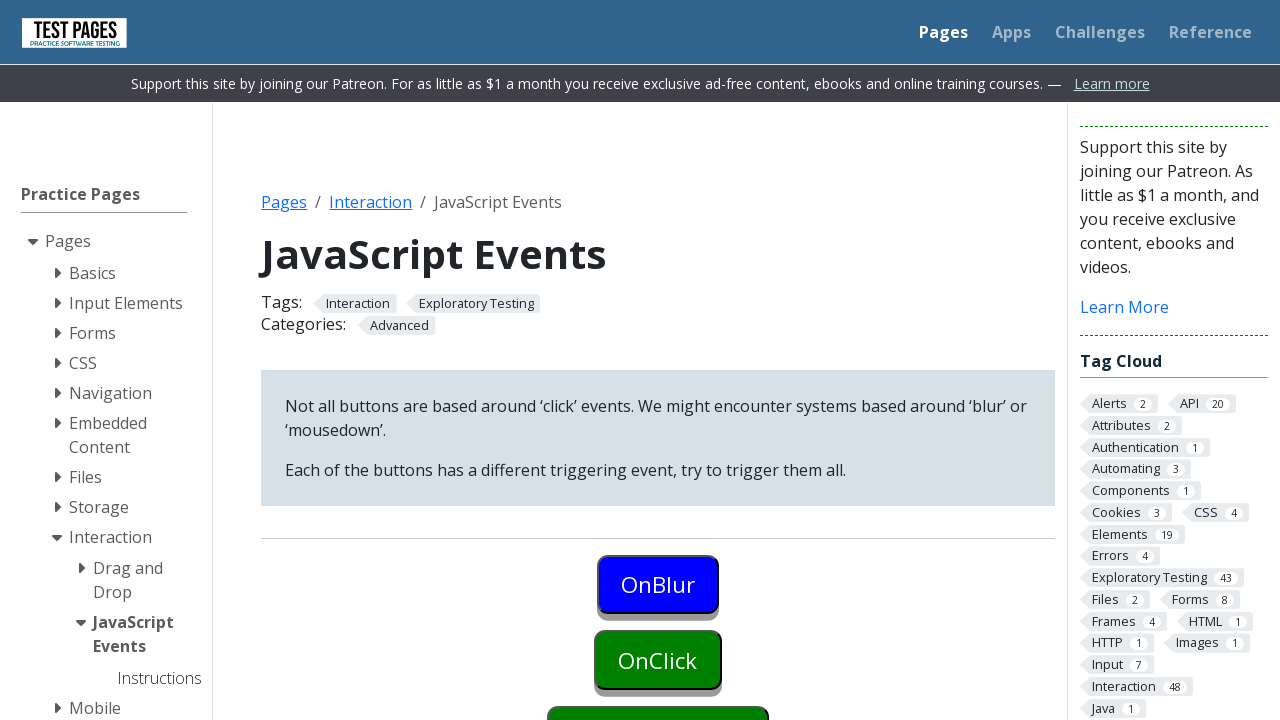

Clicked onclick button (first click) at (658, 660) on #onclick
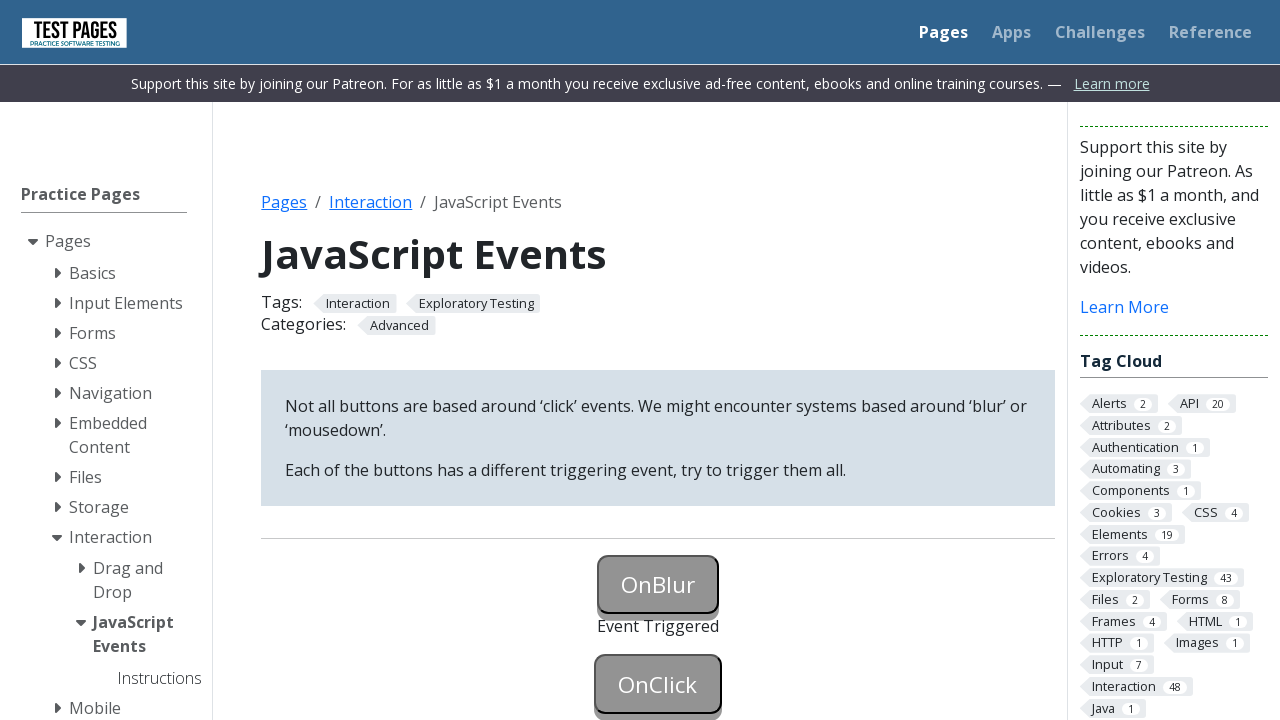

Clicked onclick button (second click) at (658, 684) on #onclick
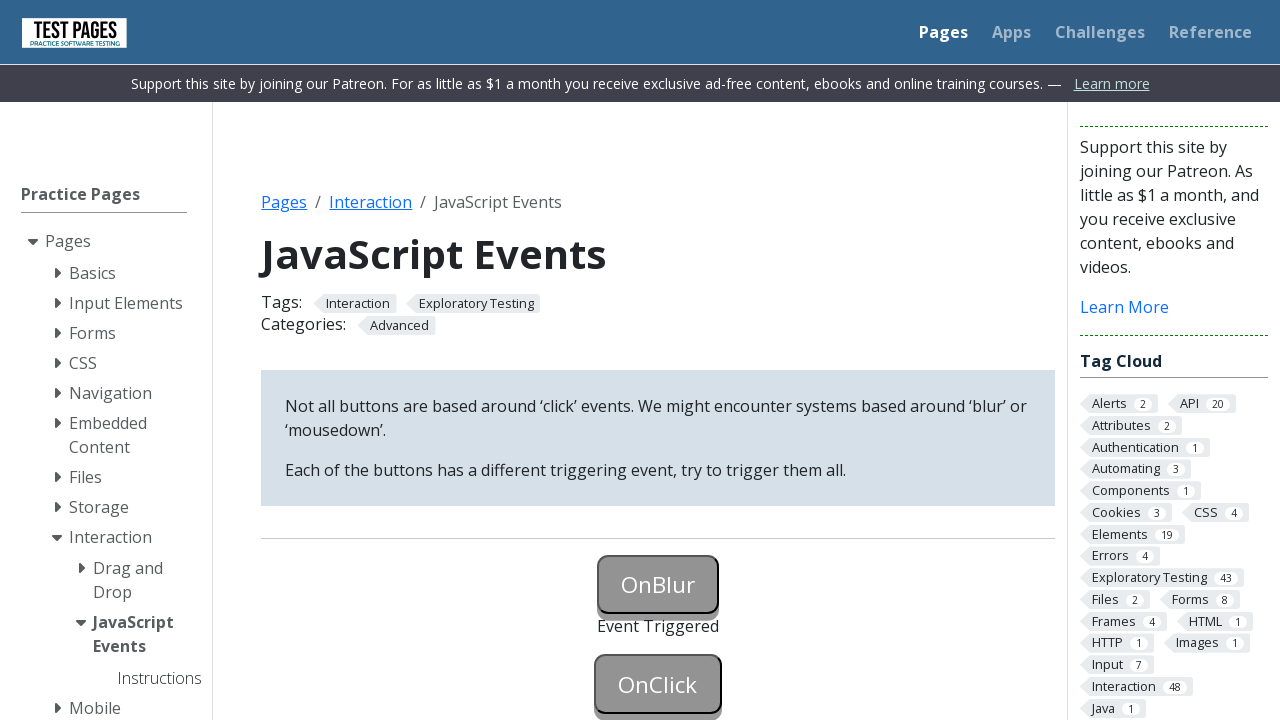

Right-clicked context menu button to trigger contextmenu event at (658, 360) on #oncontextmenu
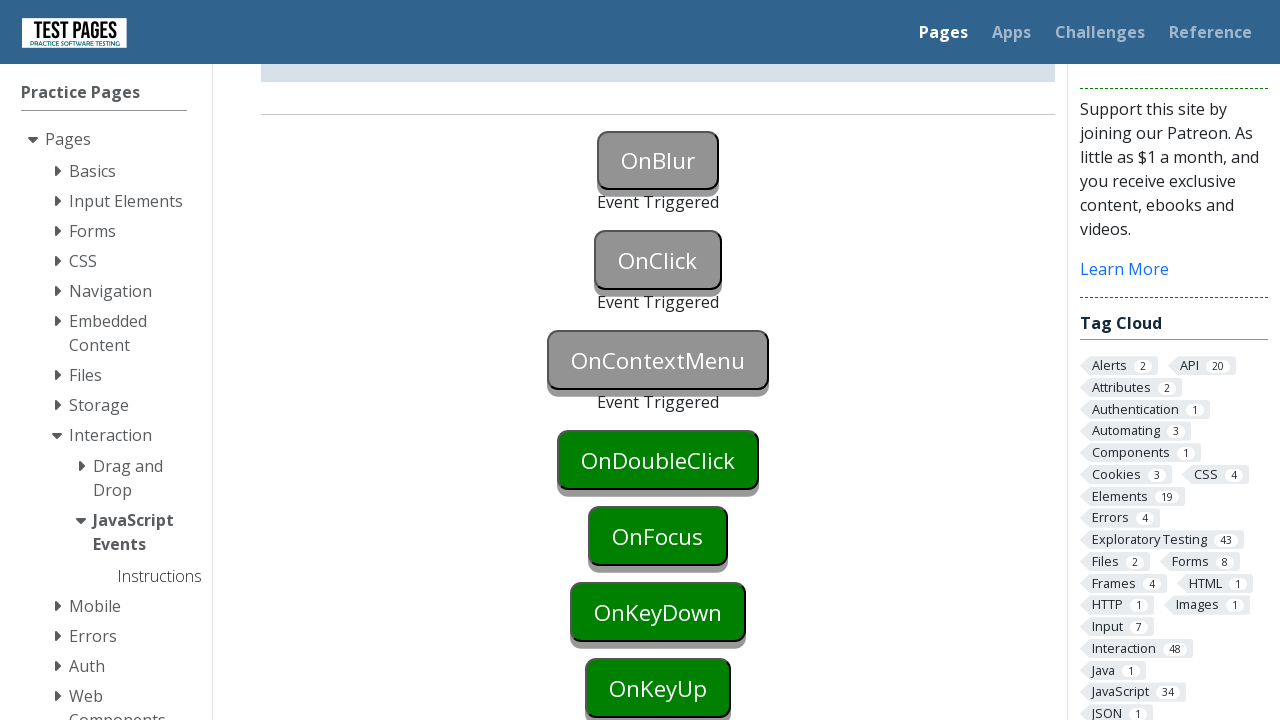

Double-clicked button to trigger doubleclick event at (658, 460) on #ondoubleclick
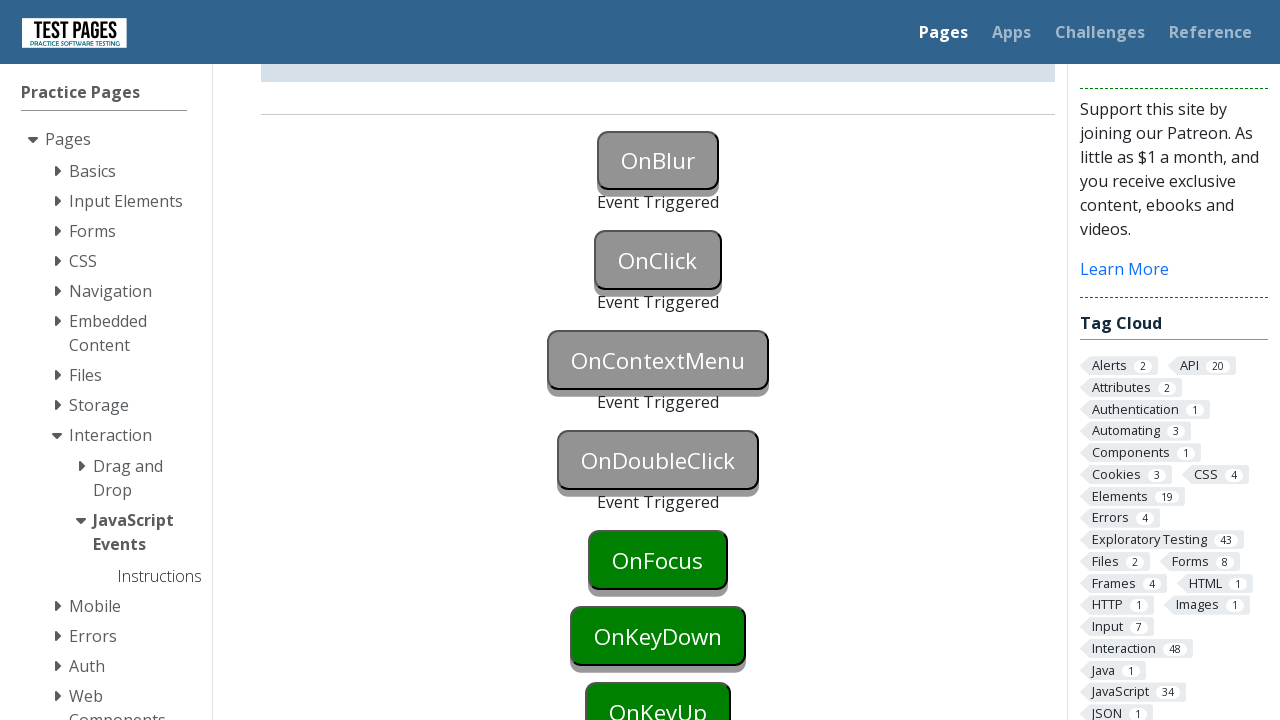

Clicked focus button to trigger focus event at (658, 560) on #onfocus
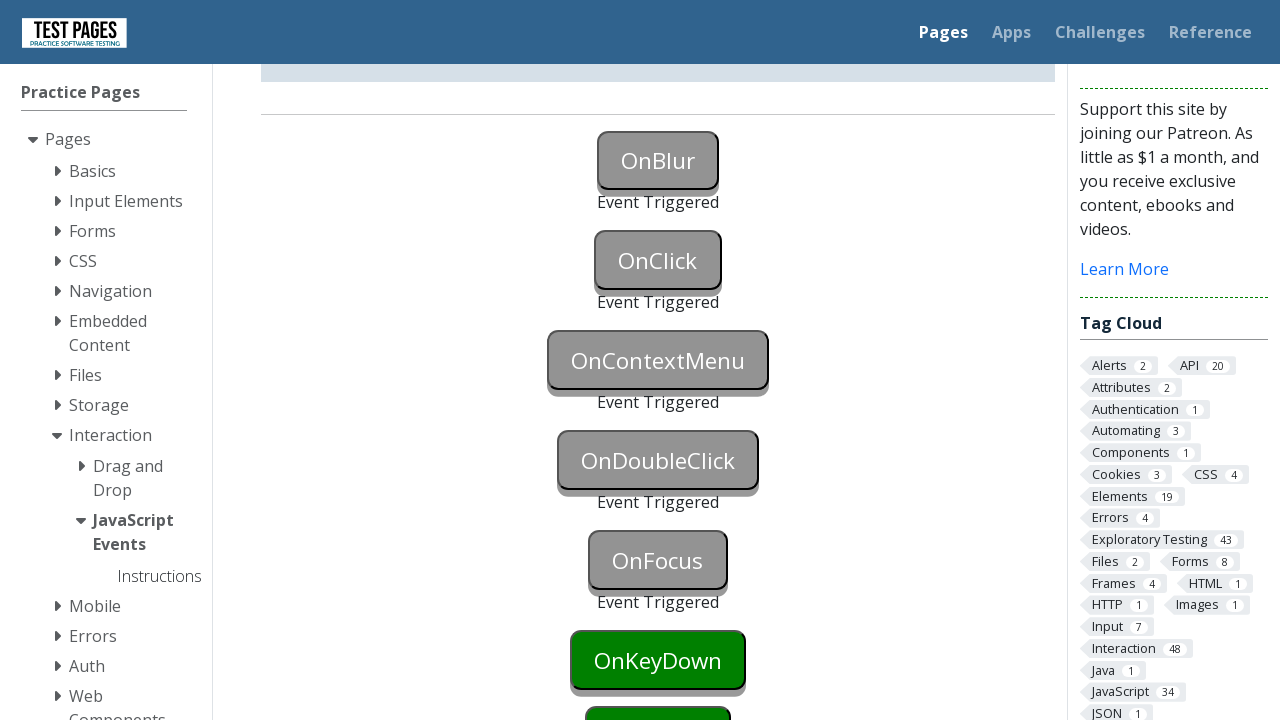

Clicked keydown button at (658, 660) on #onkeydown
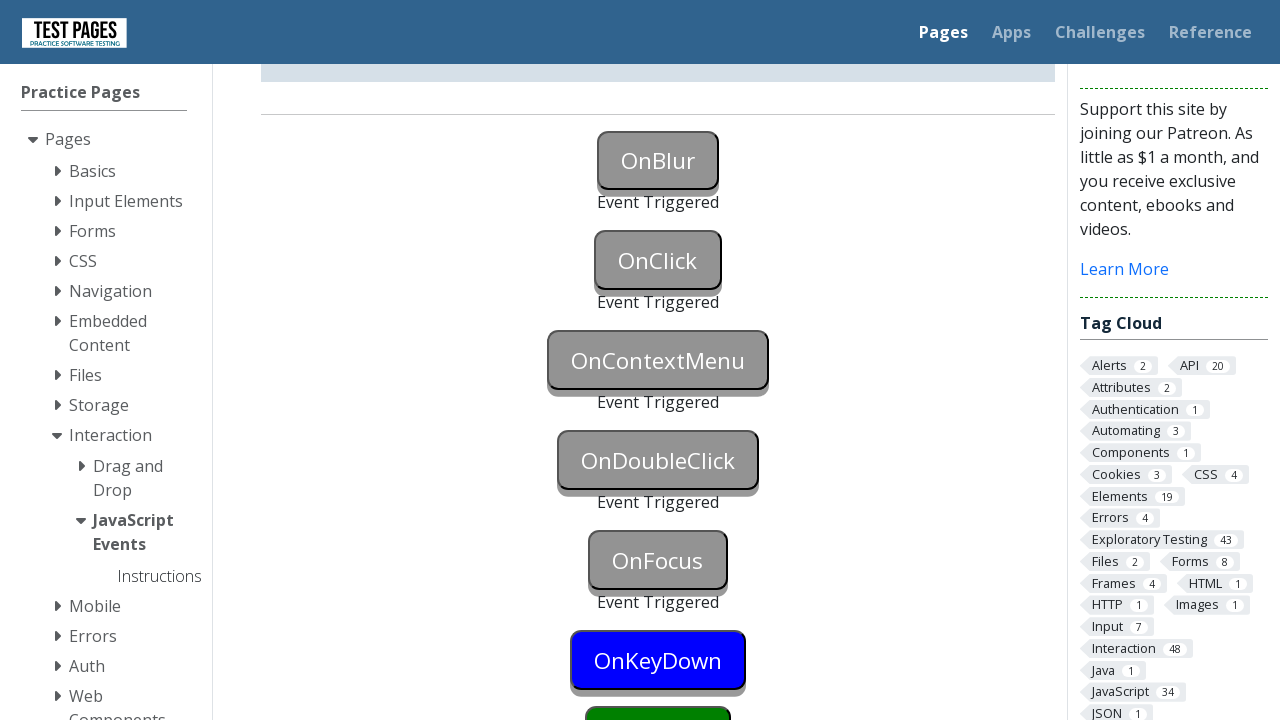

Pressed Enter key to trigger keydown event
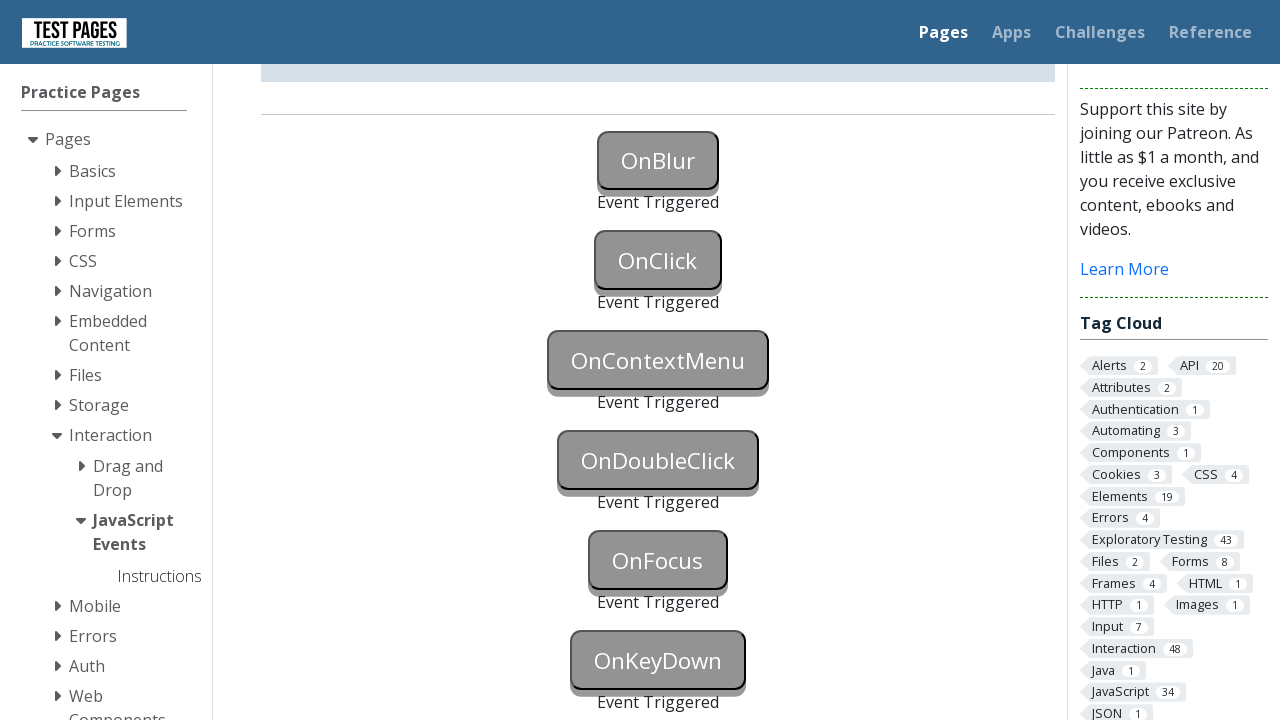

Clicked keyup button at (658, 360) on #onkeyup
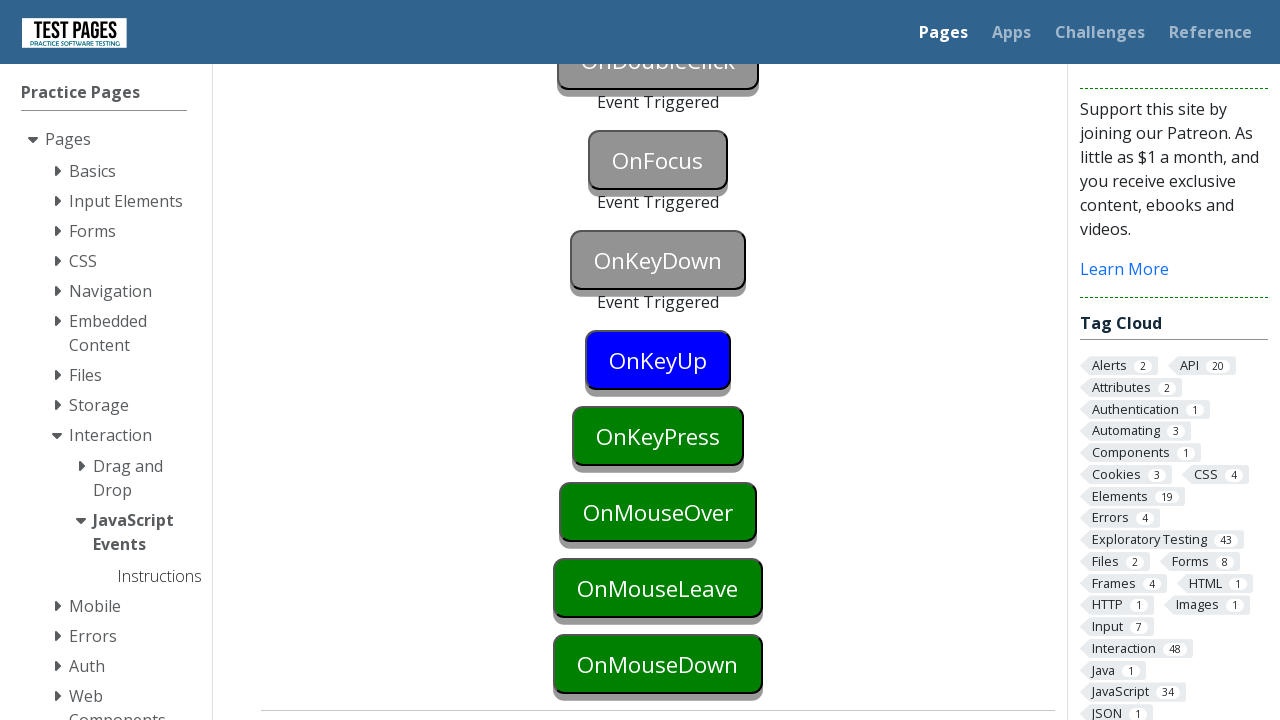

Pressed Enter key to trigger keyup event
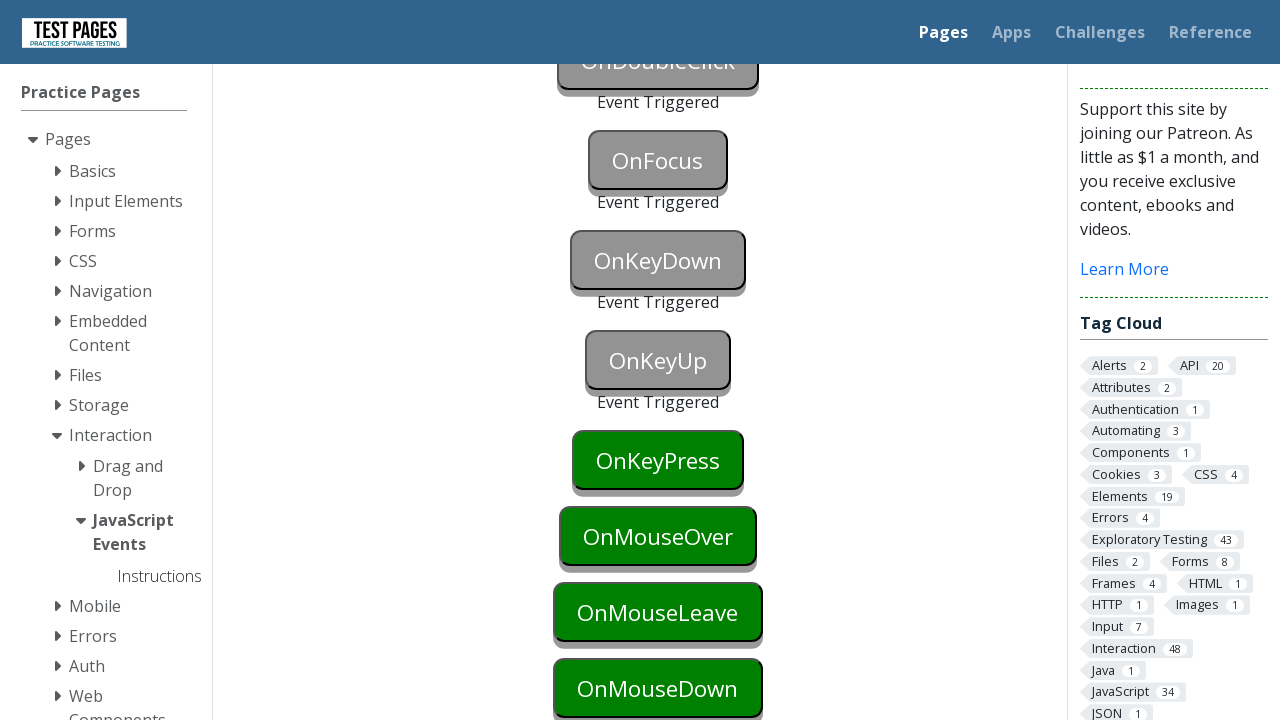

Clicked keypress button at (658, 460) on #onkeypress
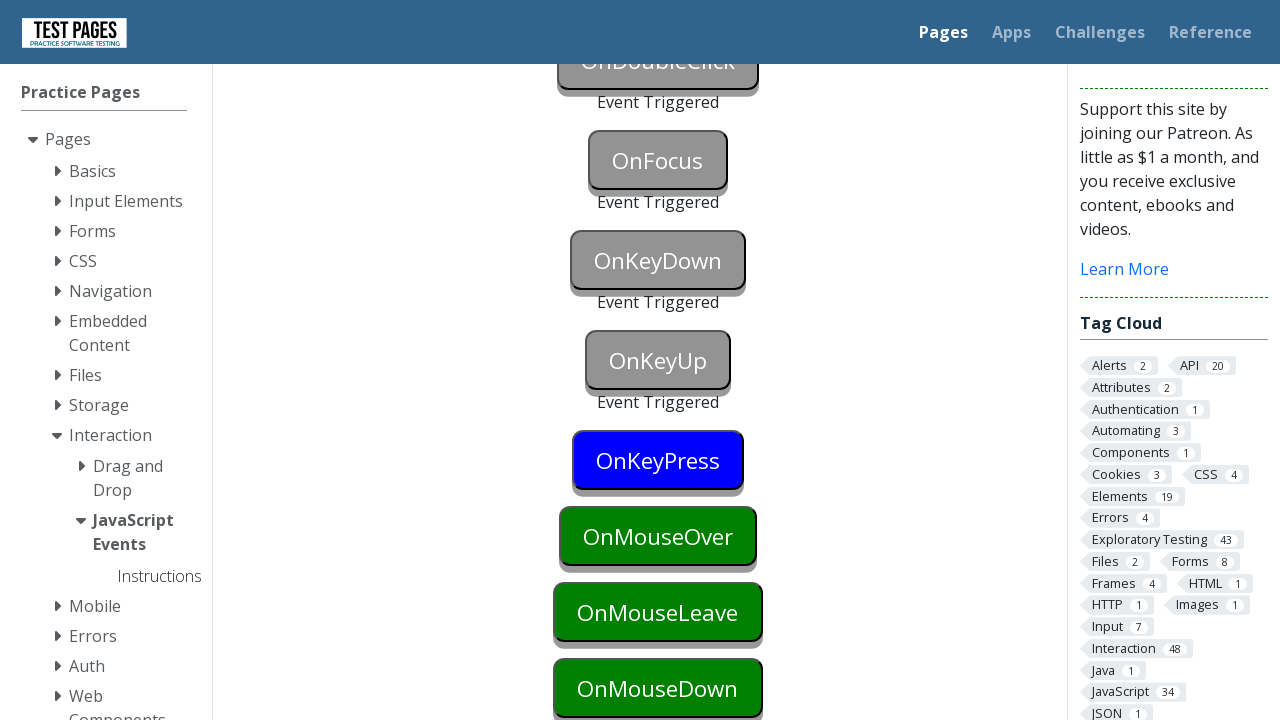

Pressed Enter key to trigger keypress event
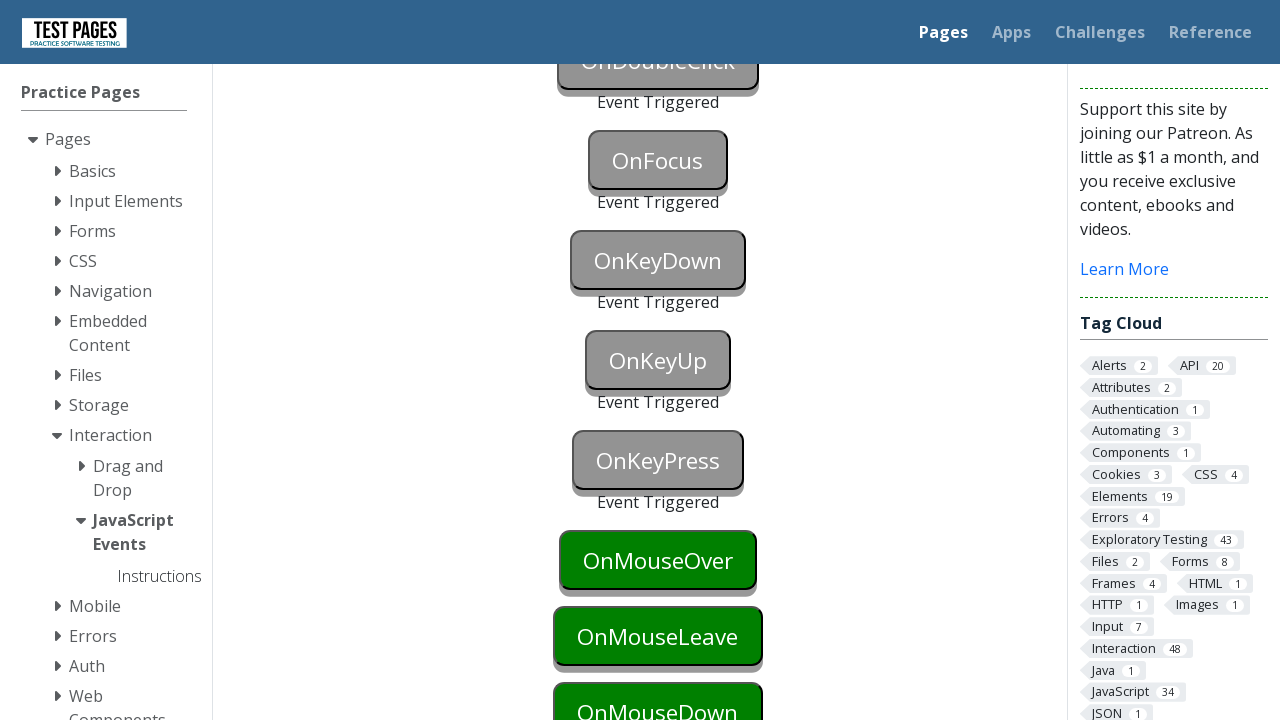

Hovered over mouseover button to trigger mouseover event at (658, 560) on #onmouseover
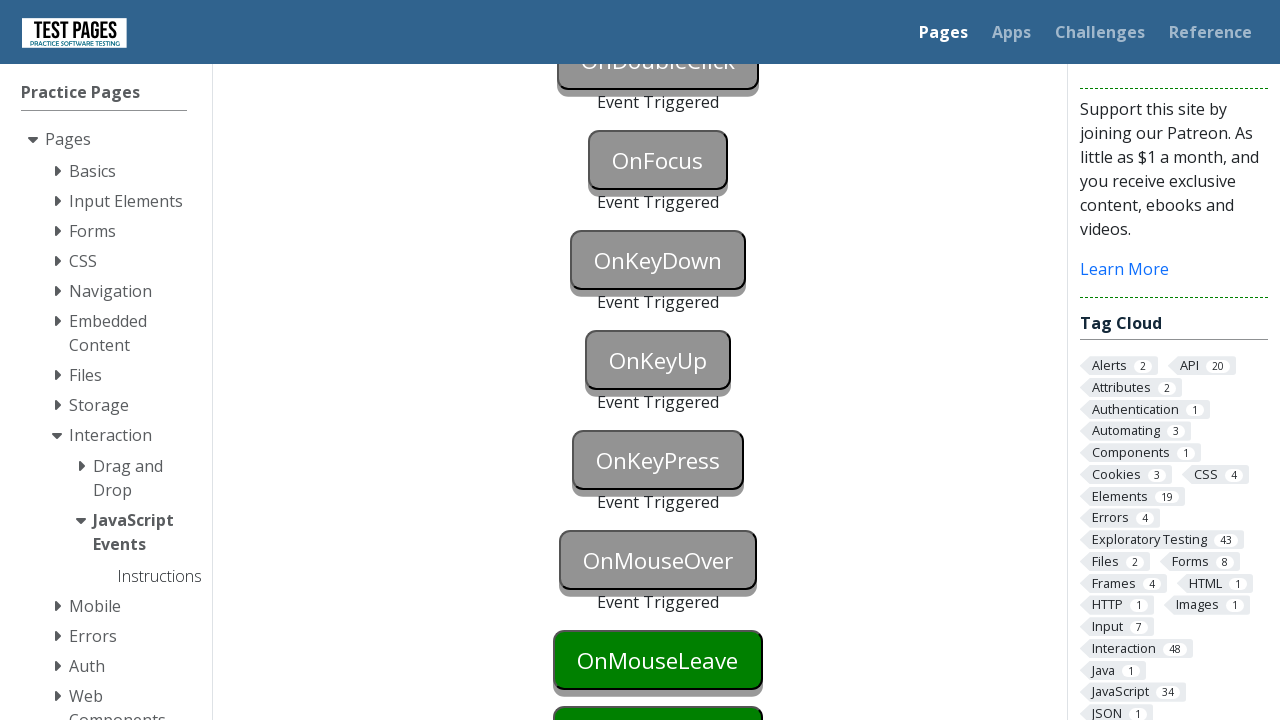

Hovered over mouseleave button to trigger mouseleave event at (658, 660) on #onmouseleave
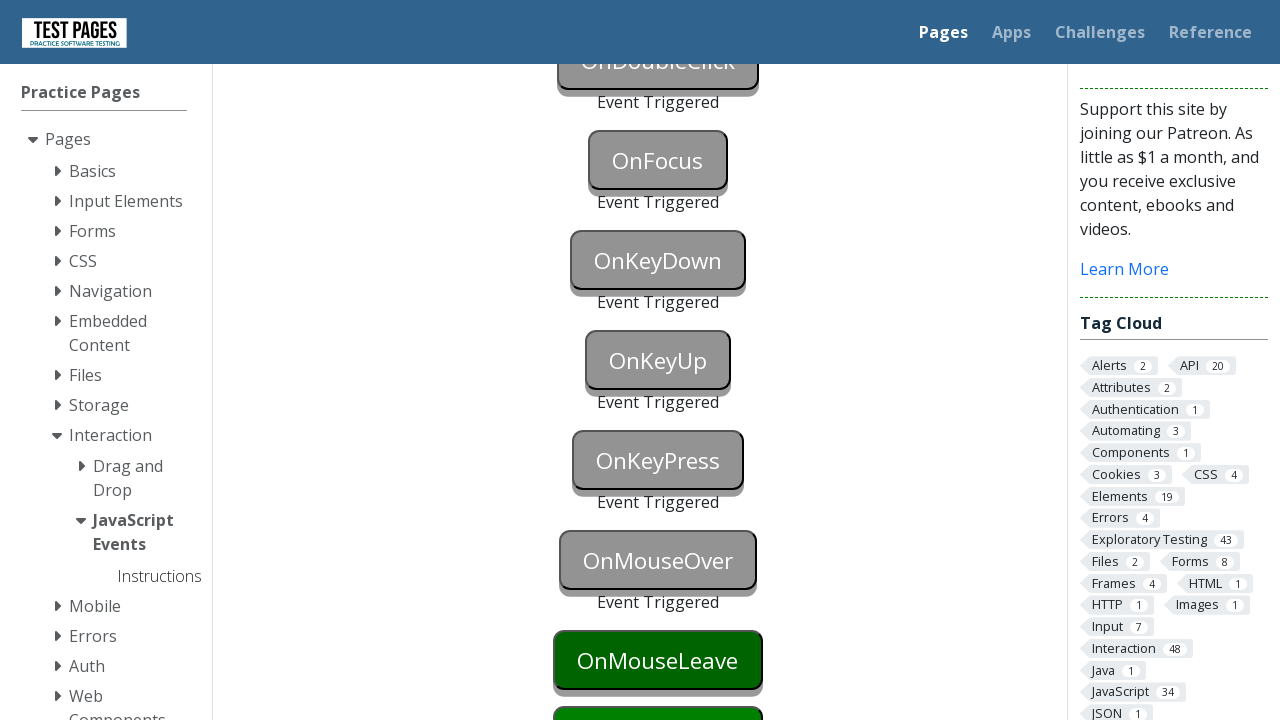

Hovered back over mouseover button at (658, 560) on #onmouseover
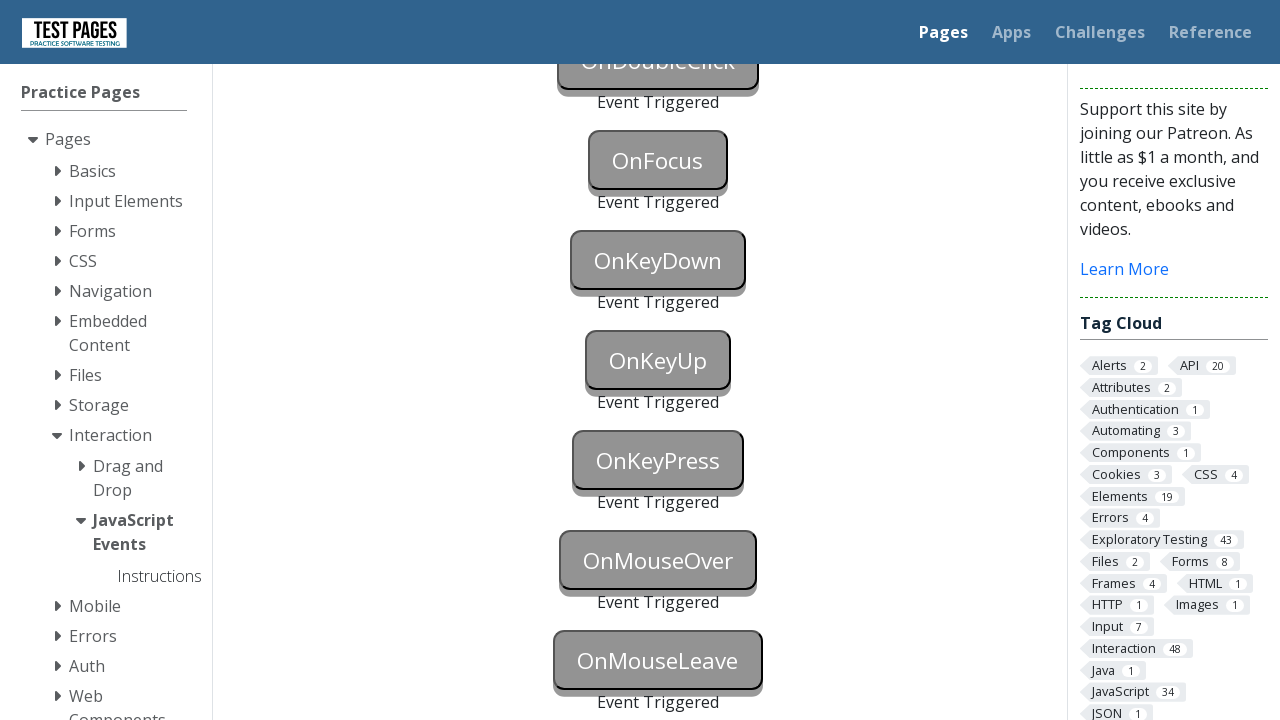

Clicked mousedown button to trigger mousedown event at (658, 360) on #onmousedown
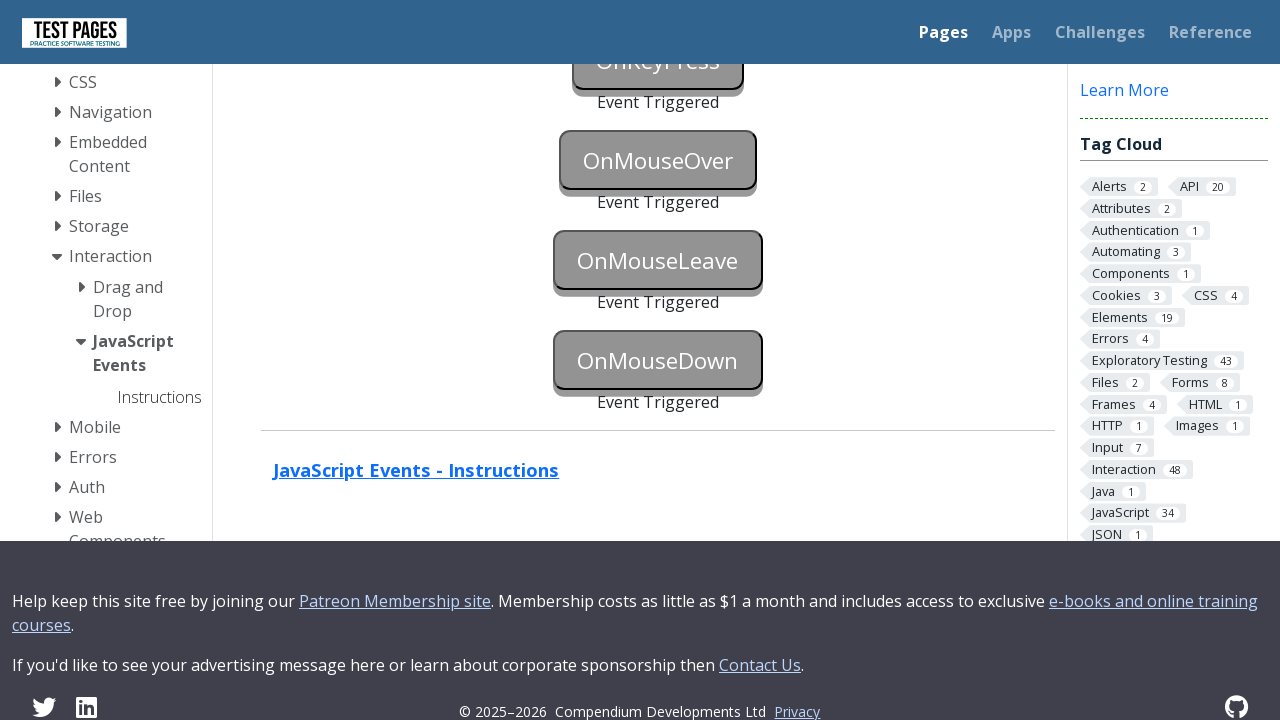

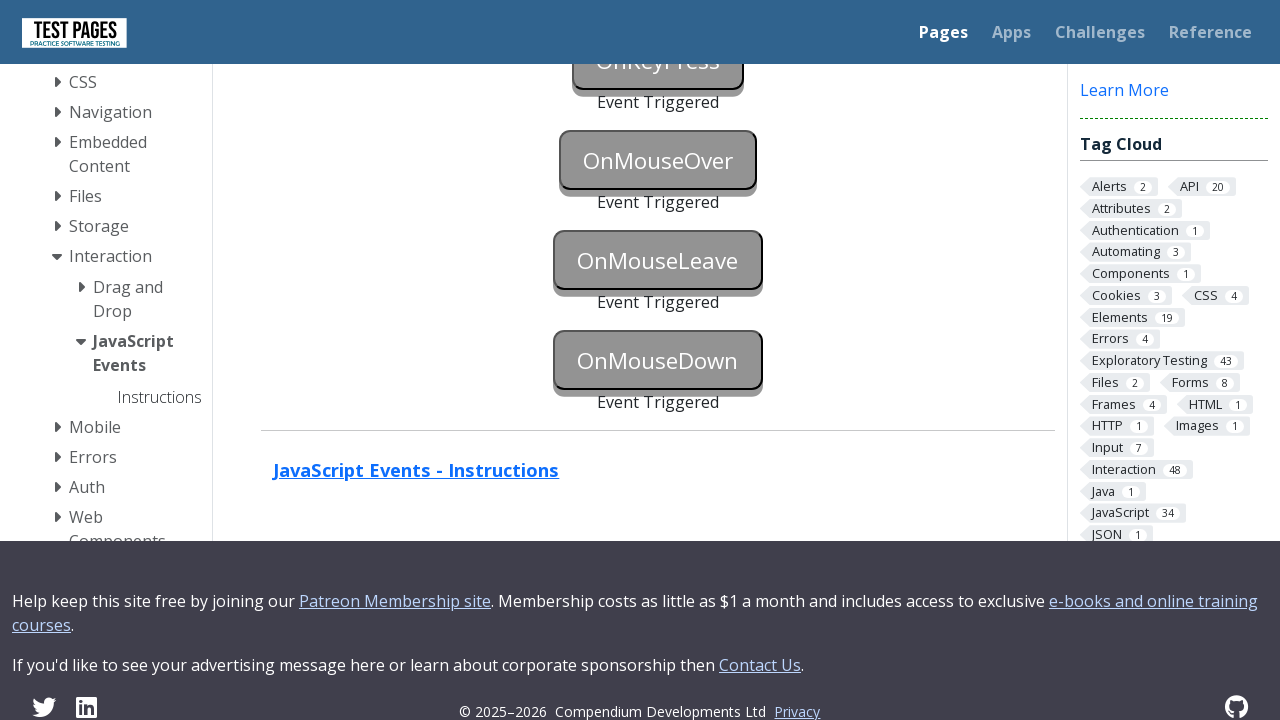